Tests that clicking Clear completed removes completed items from the list

Starting URL: https://demo.playwright.dev/todomvc

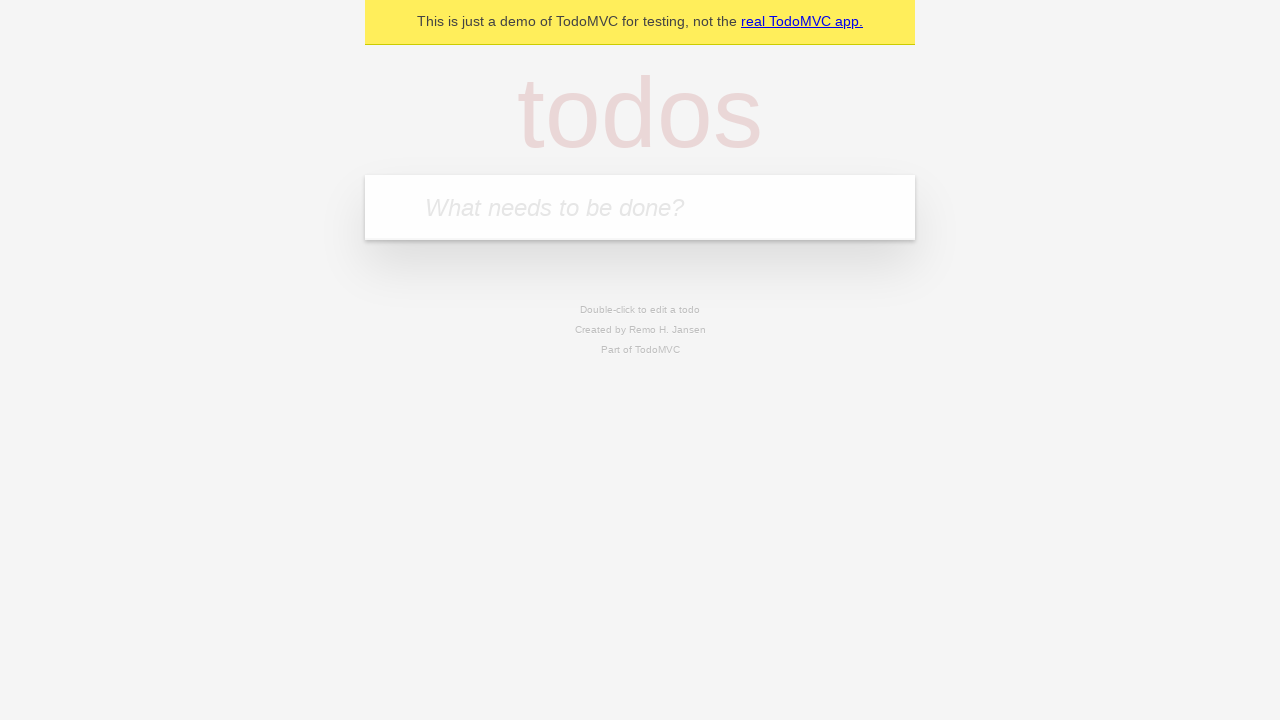

Filled todo input with 'buy some cheese' on internal:attr=[placeholder="What needs to be done?"i]
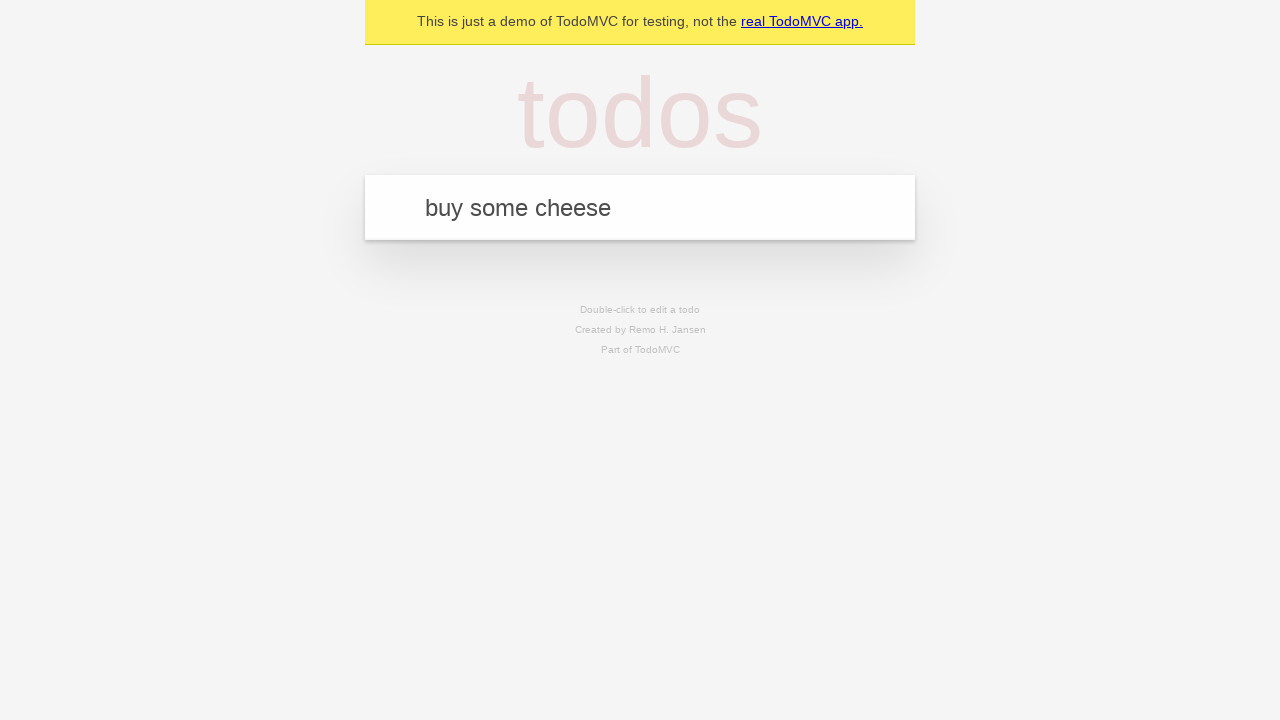

Pressed Enter to add first todo on internal:attr=[placeholder="What needs to be done?"i]
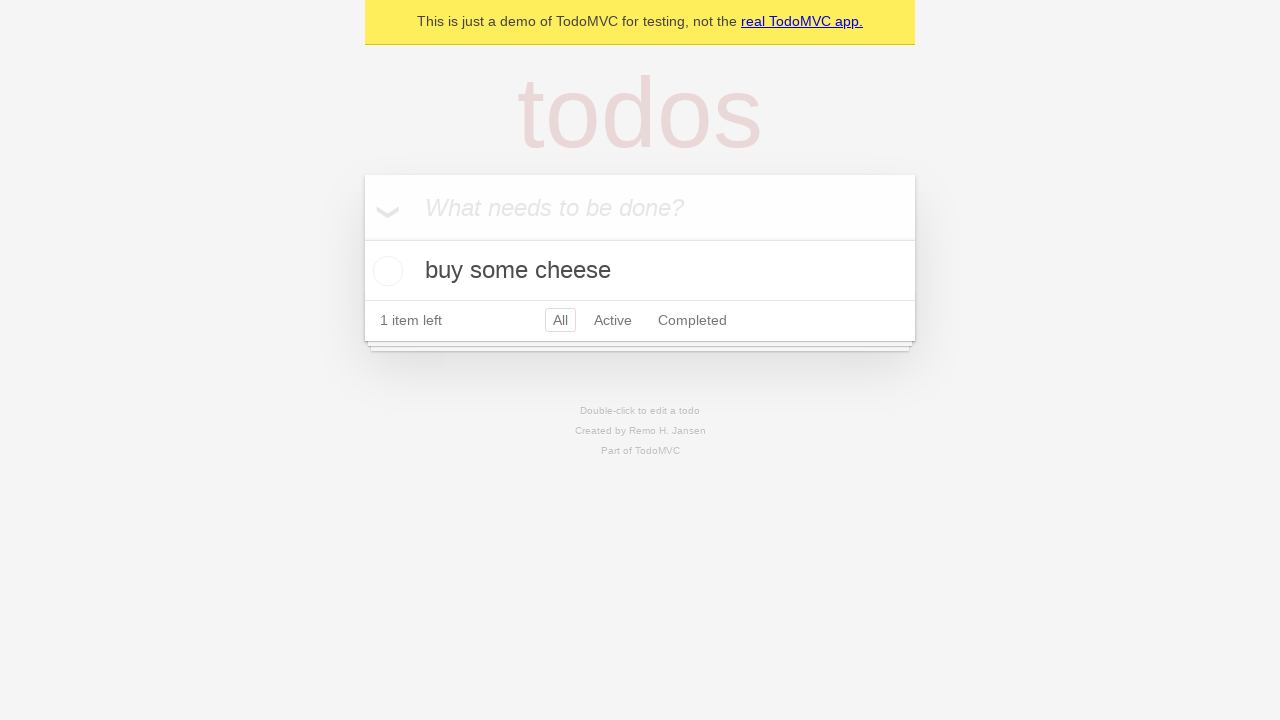

Filled todo input with 'feed the cat' on internal:attr=[placeholder="What needs to be done?"i]
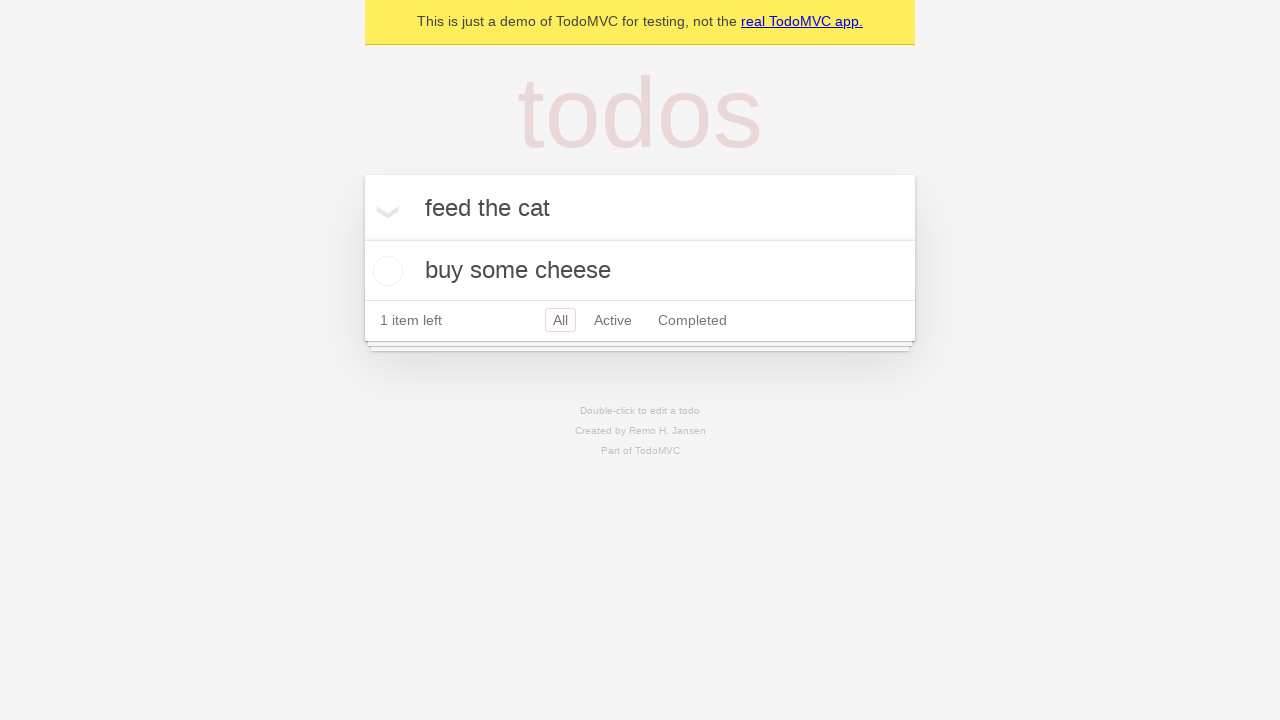

Pressed Enter to add second todo on internal:attr=[placeholder="What needs to be done?"i]
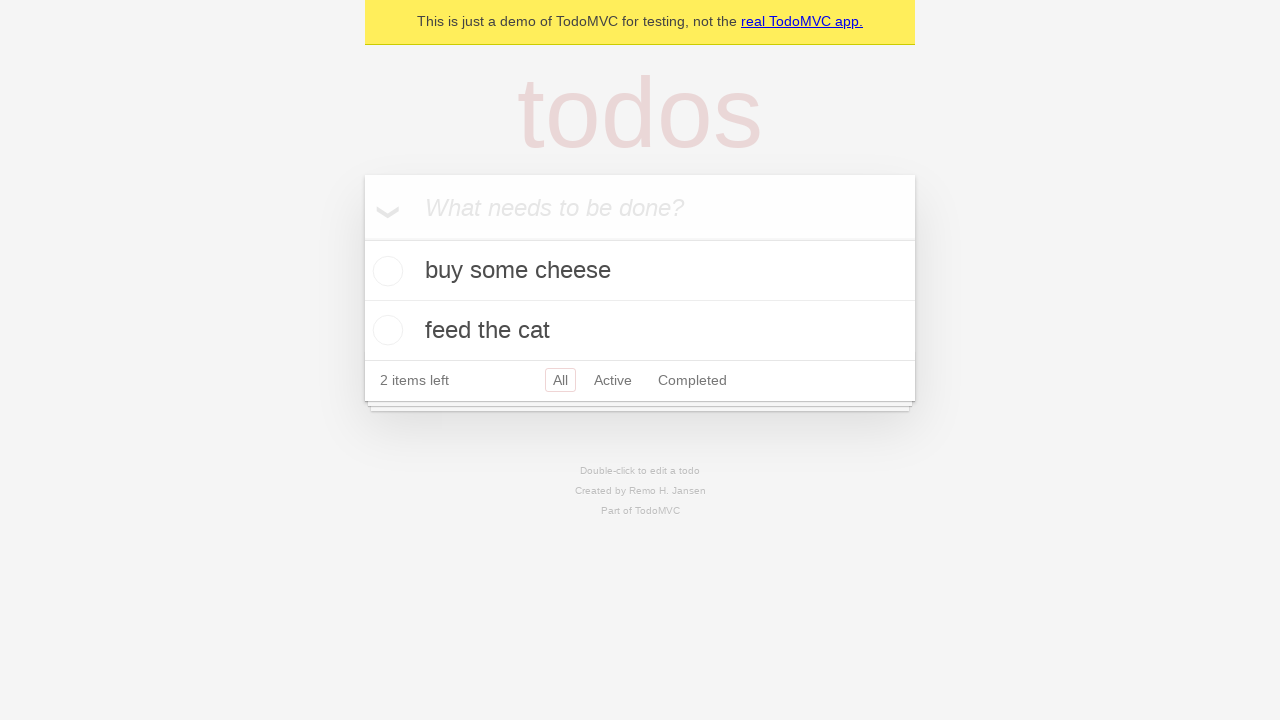

Filled todo input with 'book a doctors appointment' on internal:attr=[placeholder="What needs to be done?"i]
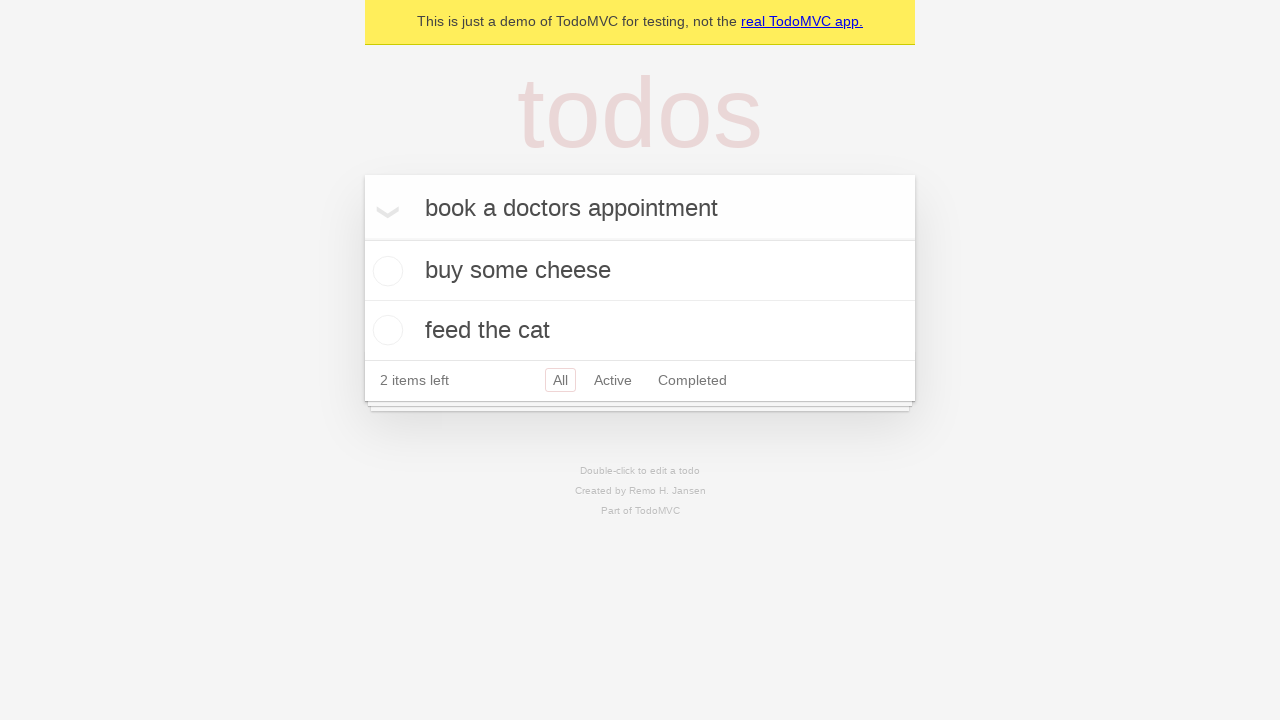

Pressed Enter to add third todo on internal:attr=[placeholder="What needs to be done?"i]
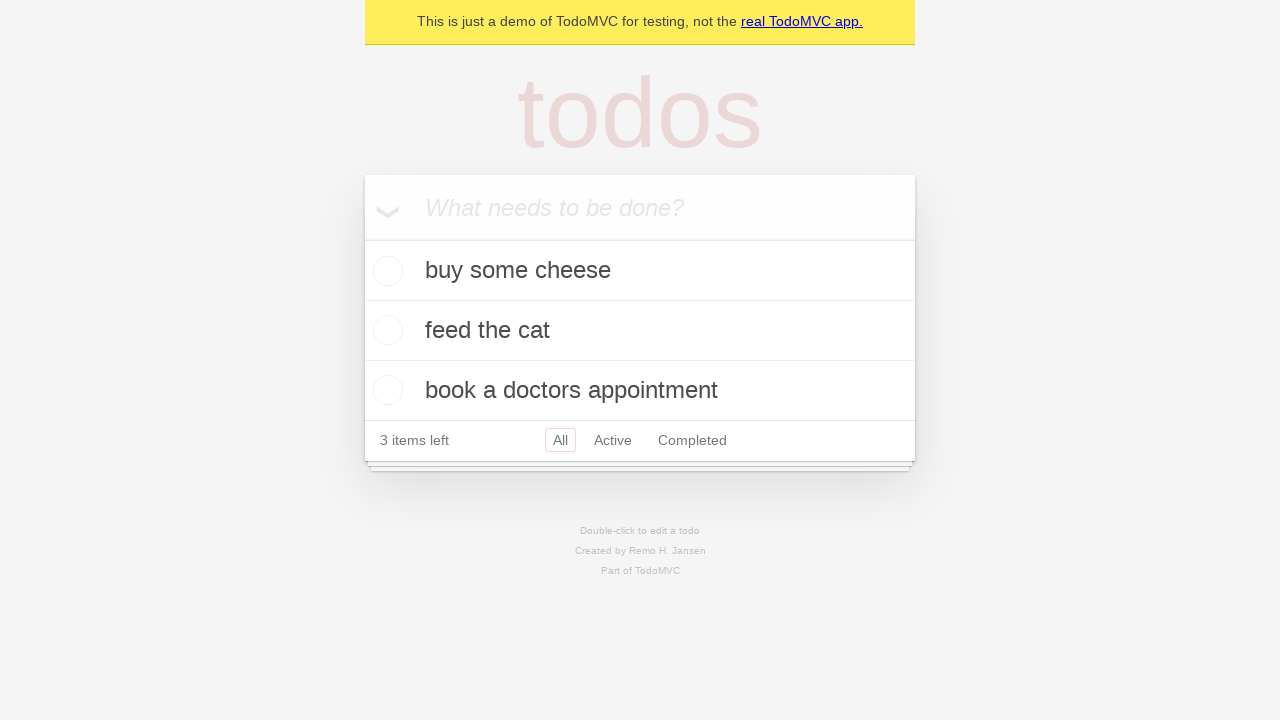

Waited for third todo item to appear
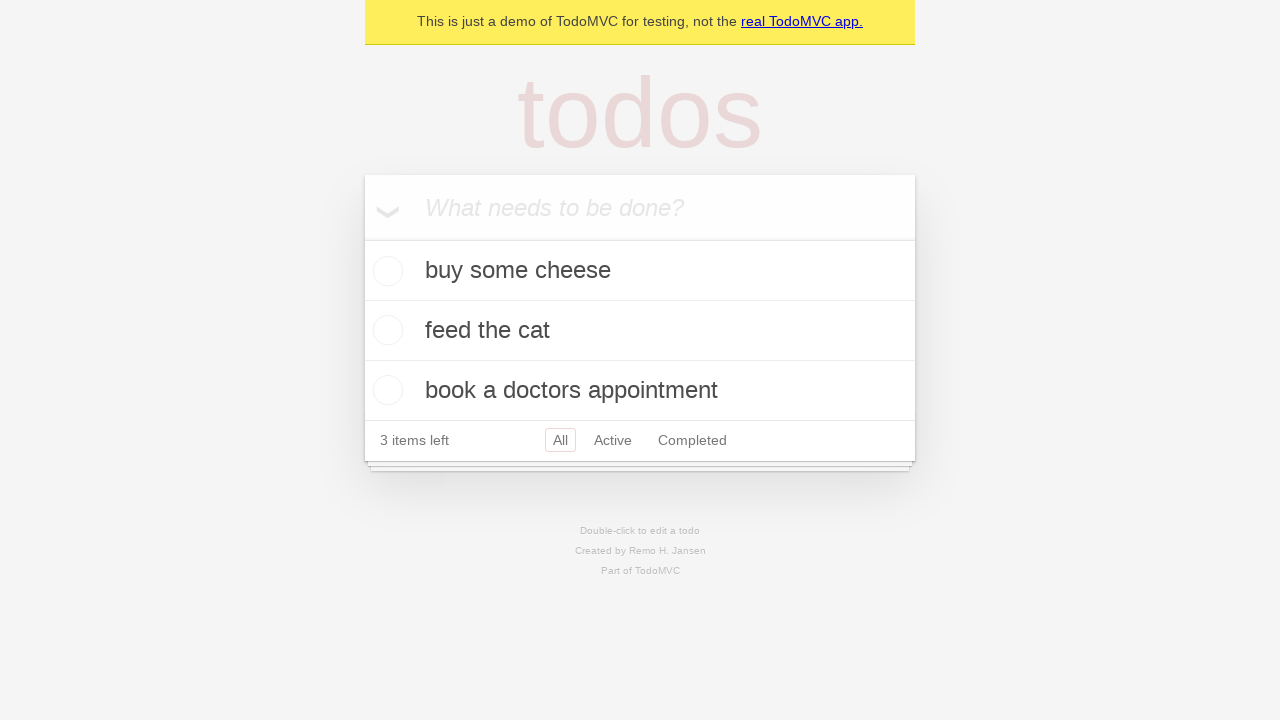

Checked the second todo item as completed at (385, 330) on [data-testid='todo-item'] >> nth=1 >> internal:role=checkbox
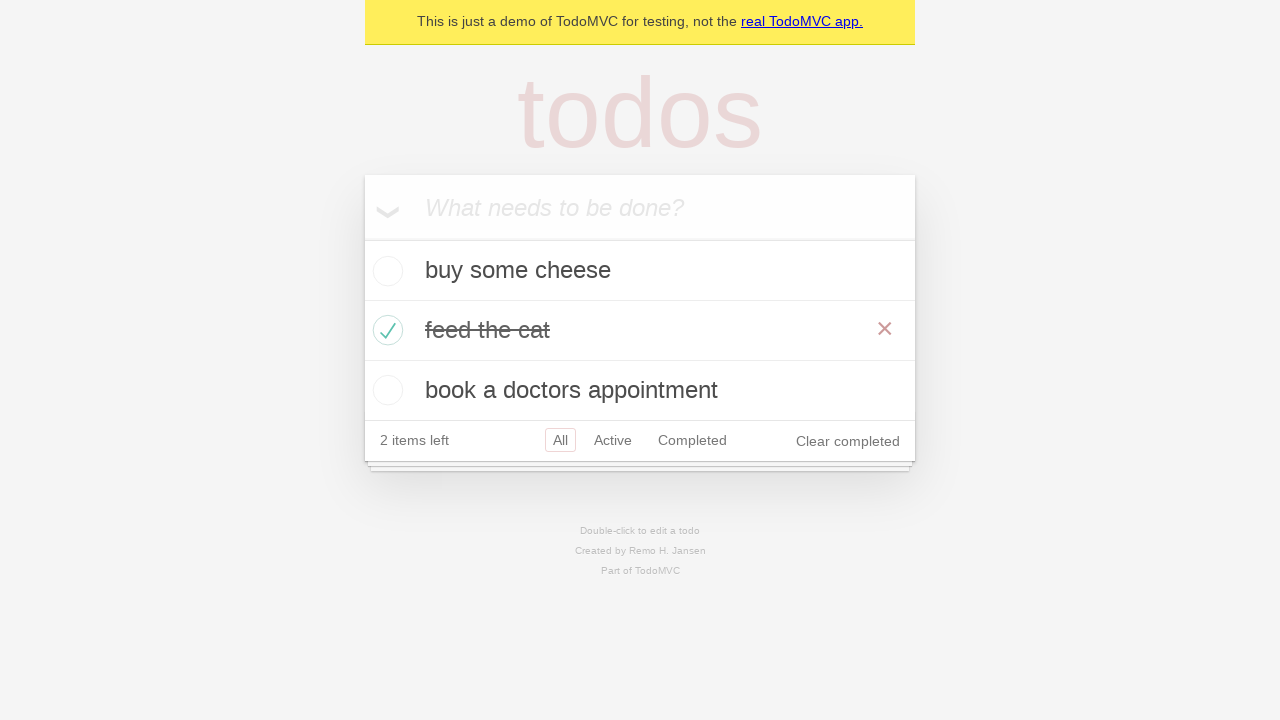

Clicked 'Clear completed' button to remove completed items at (848, 441) on internal:role=button[name="Clear completed"i]
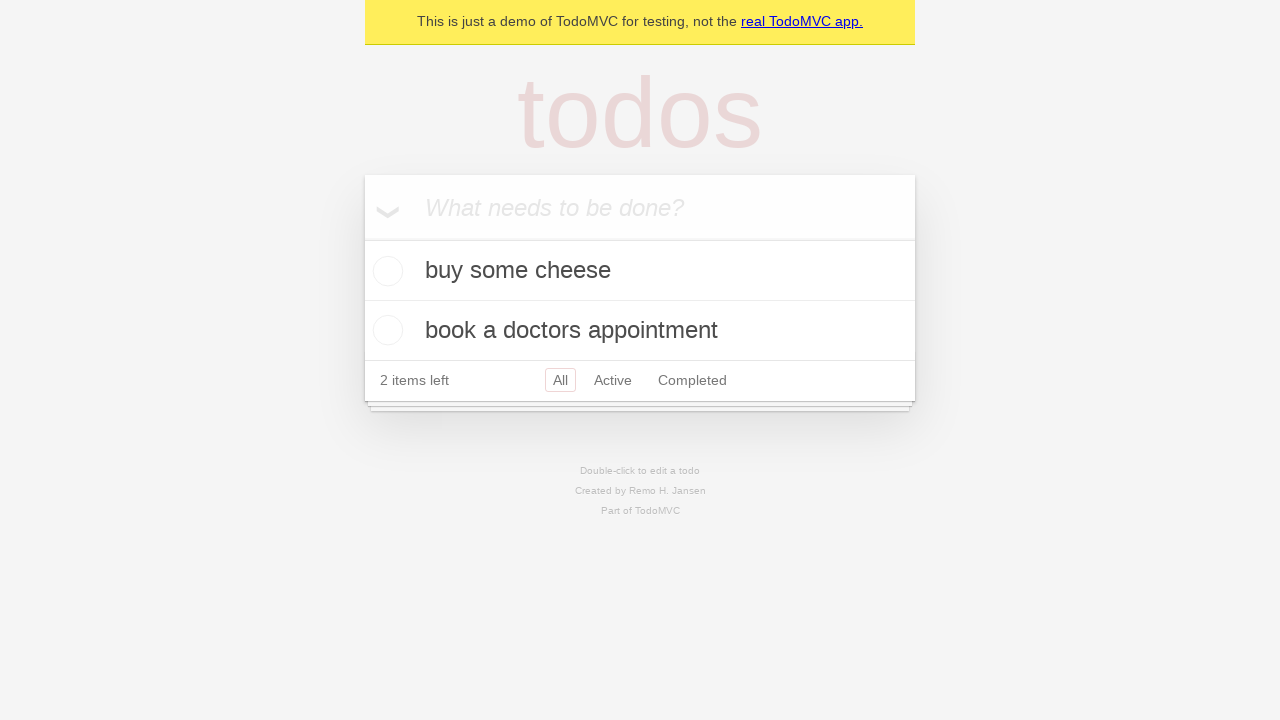

Waited for completed item to be removed, confirming 2 items remain
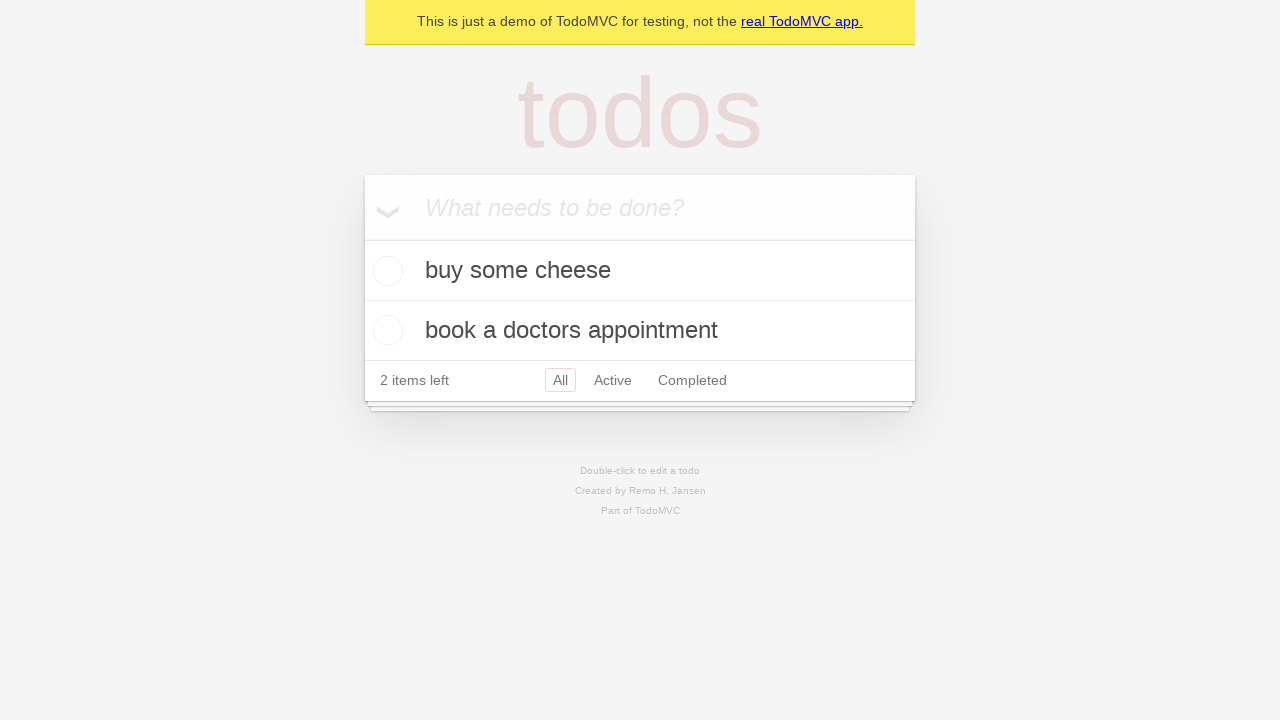

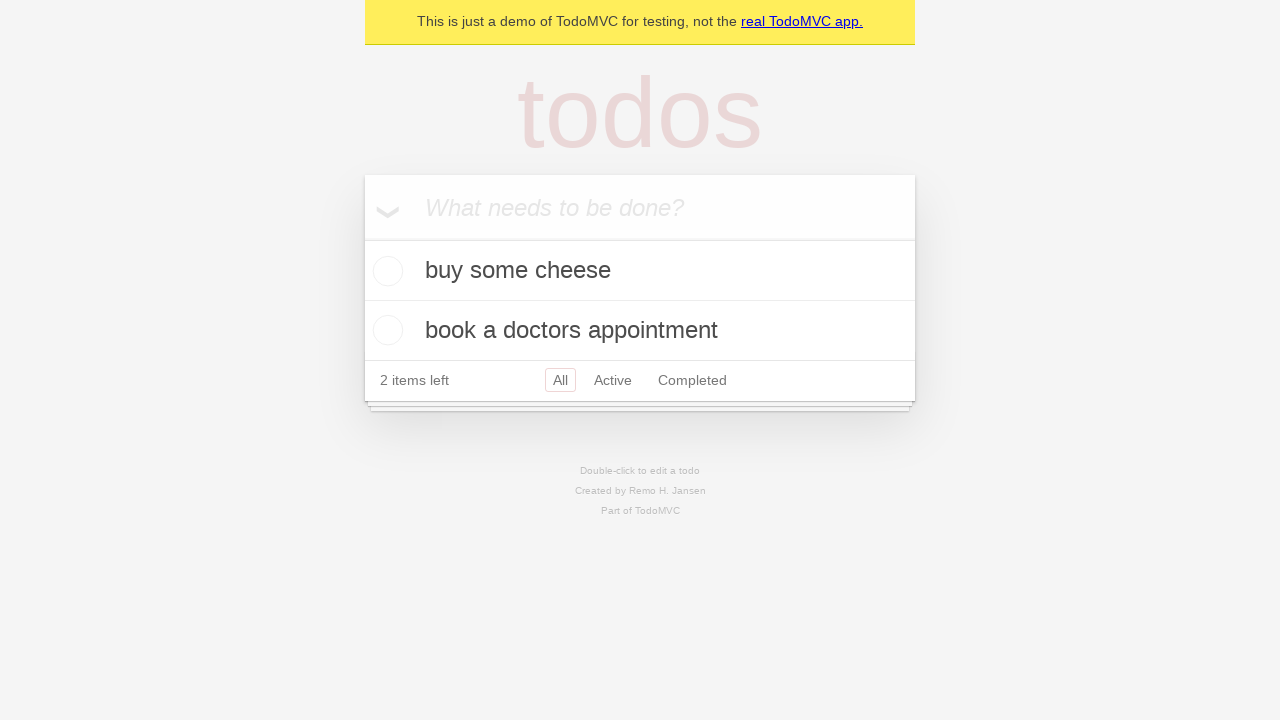